Tests mouse actions by right-clicking on a designated area, verifying the alert message, dismissing the alert, then clicking a link to open a new tab and verifying the page content.

Starting URL: https://the-internet.herokuapp.com/context_menu

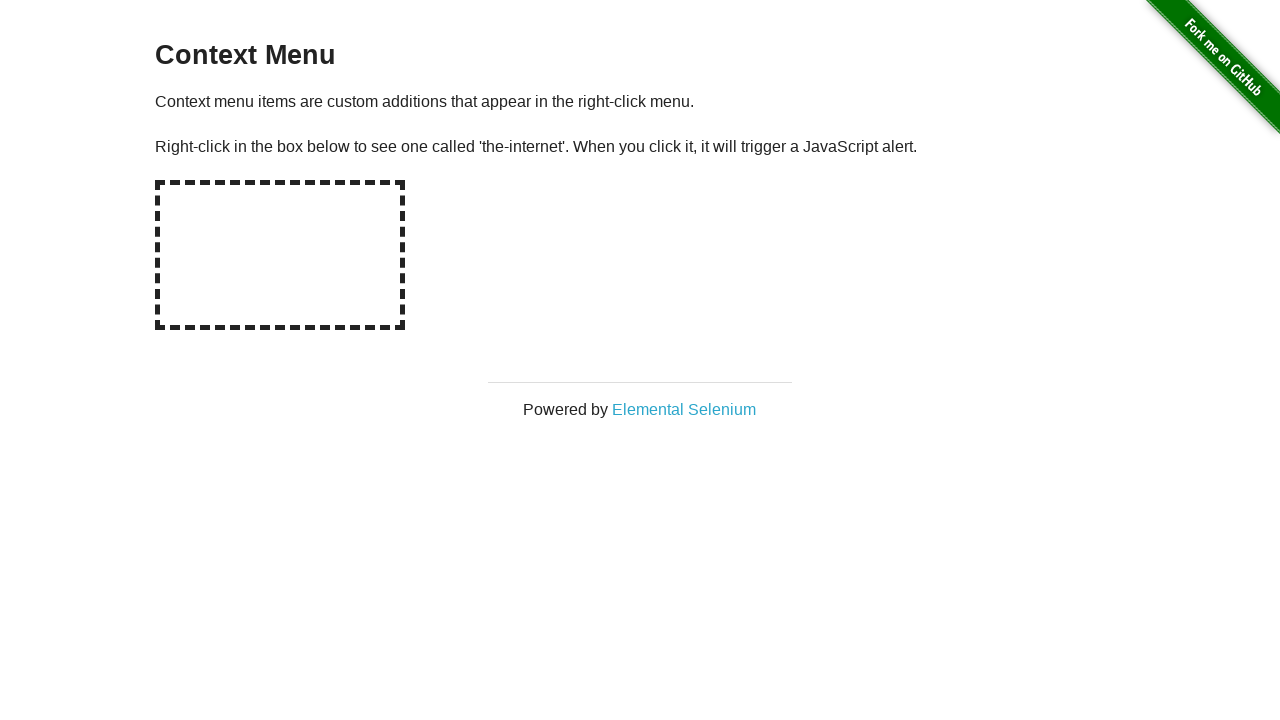

Right-clicked on the designated context menu area at (280, 255) on div#hot-spot
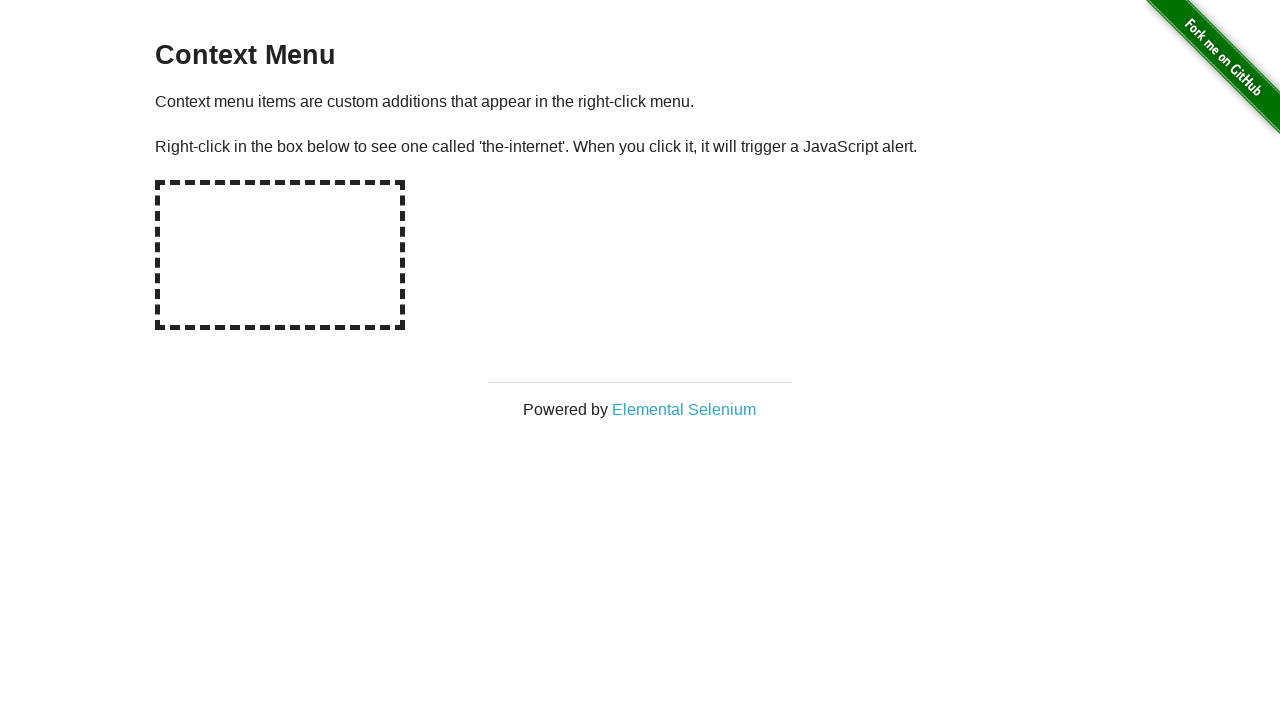

Right-clicked again on context menu area to trigger dialog with handler set up at (280, 255) on div#hot-spot
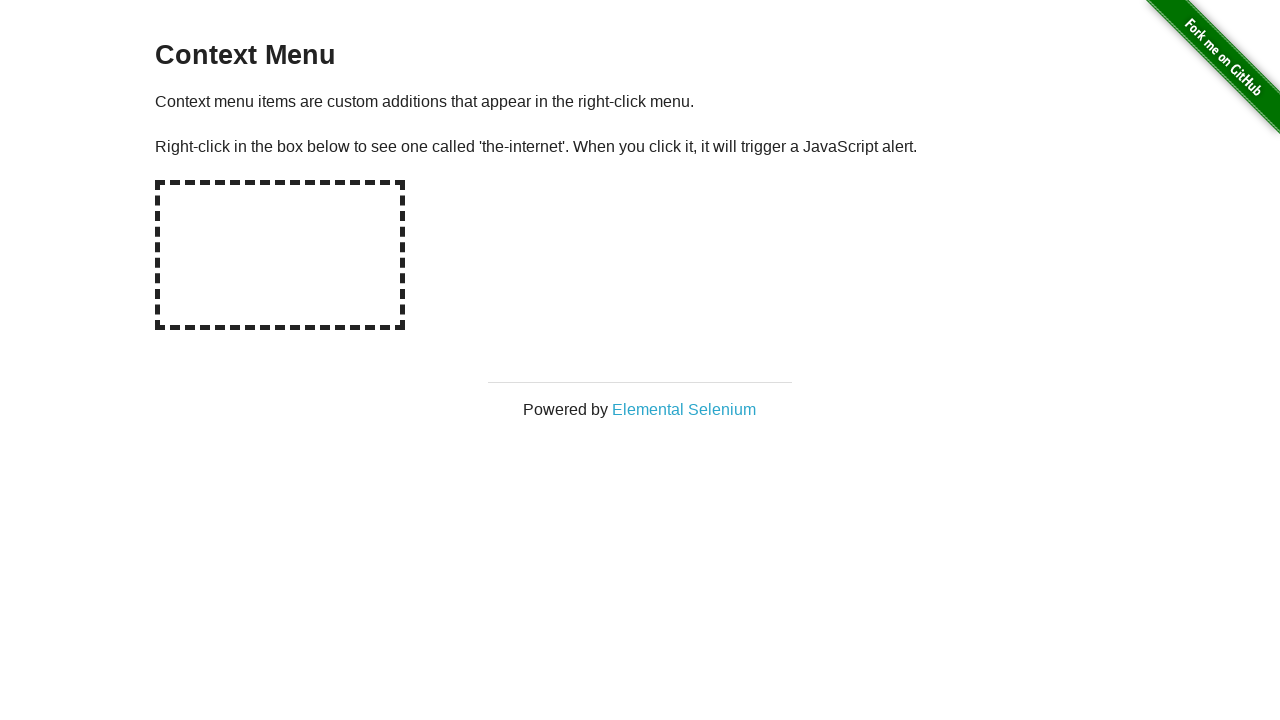

Waited for dialog to be handled
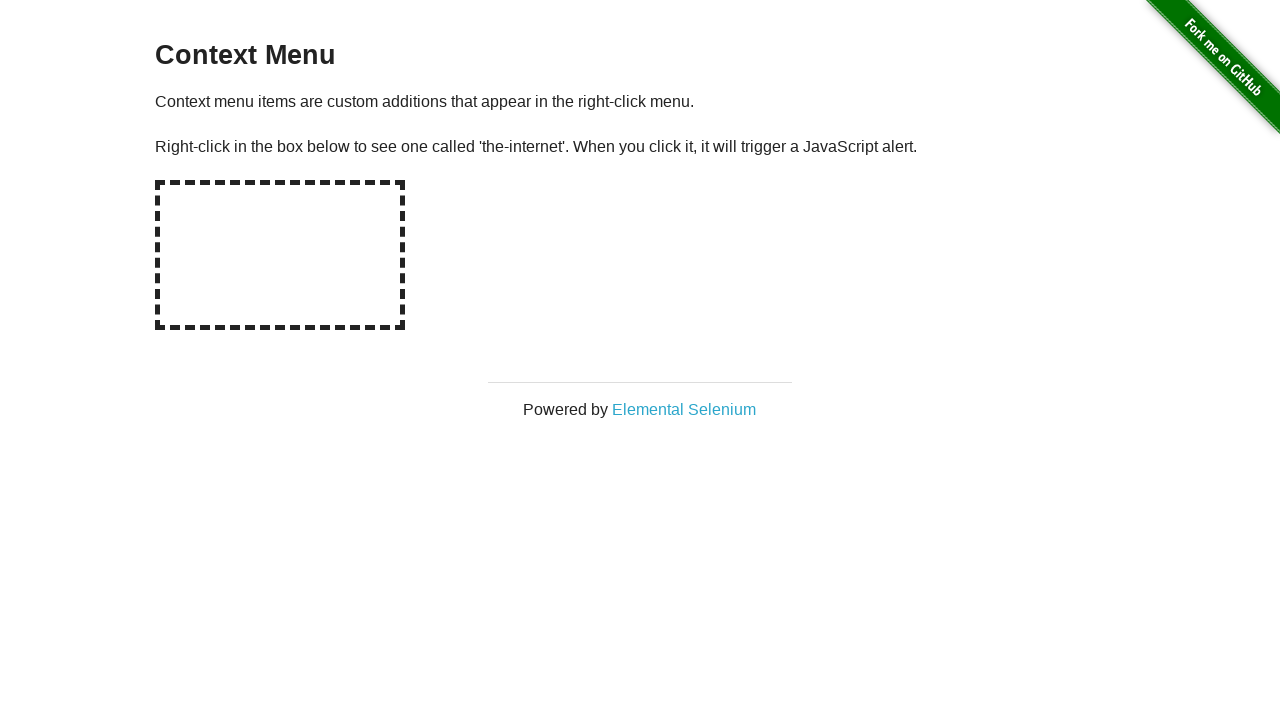

Verified alert message is 'You selected a context menu'
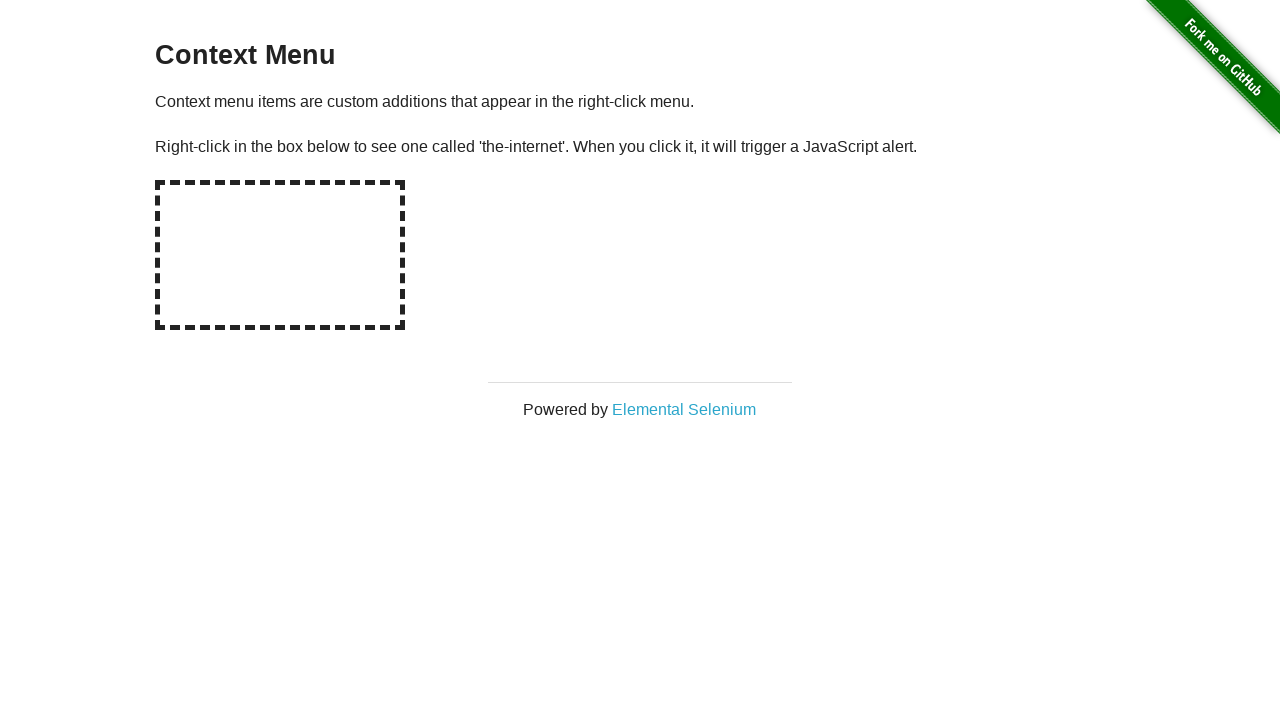

Clicked on the Elemental Selenium link to open new tab at (684, 409) on a[target='_blank']
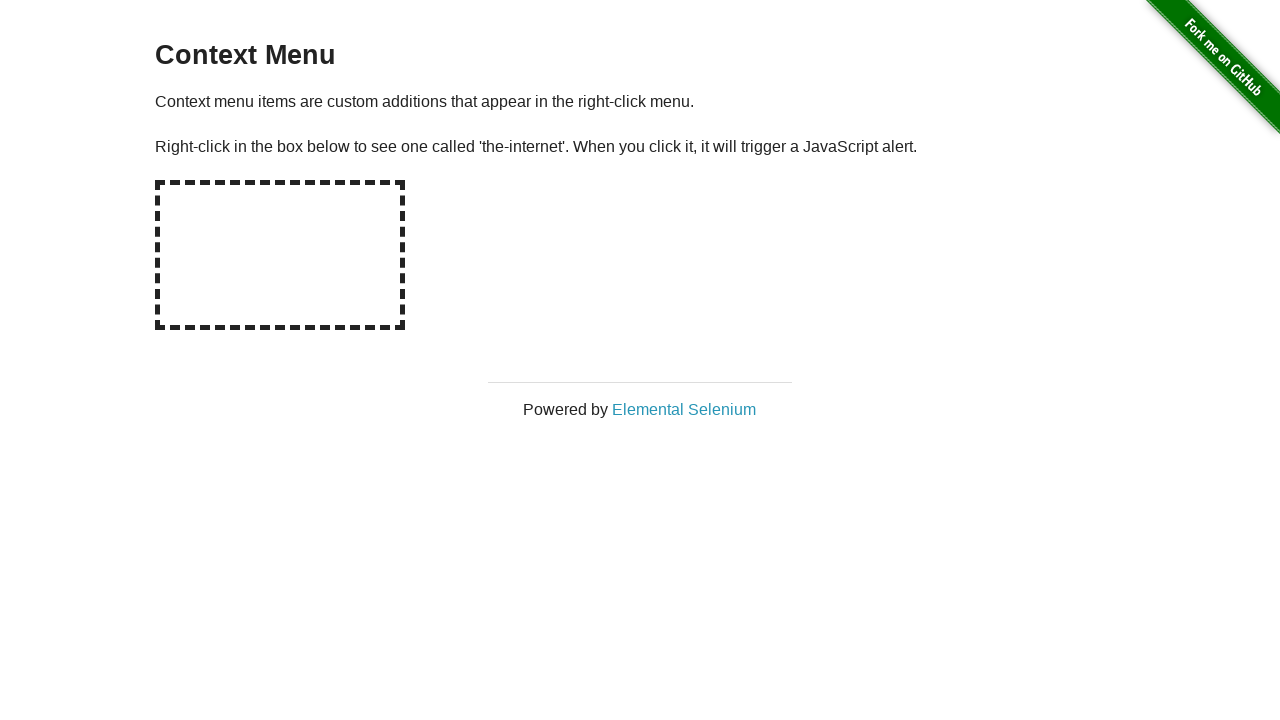

New page loaded and ready
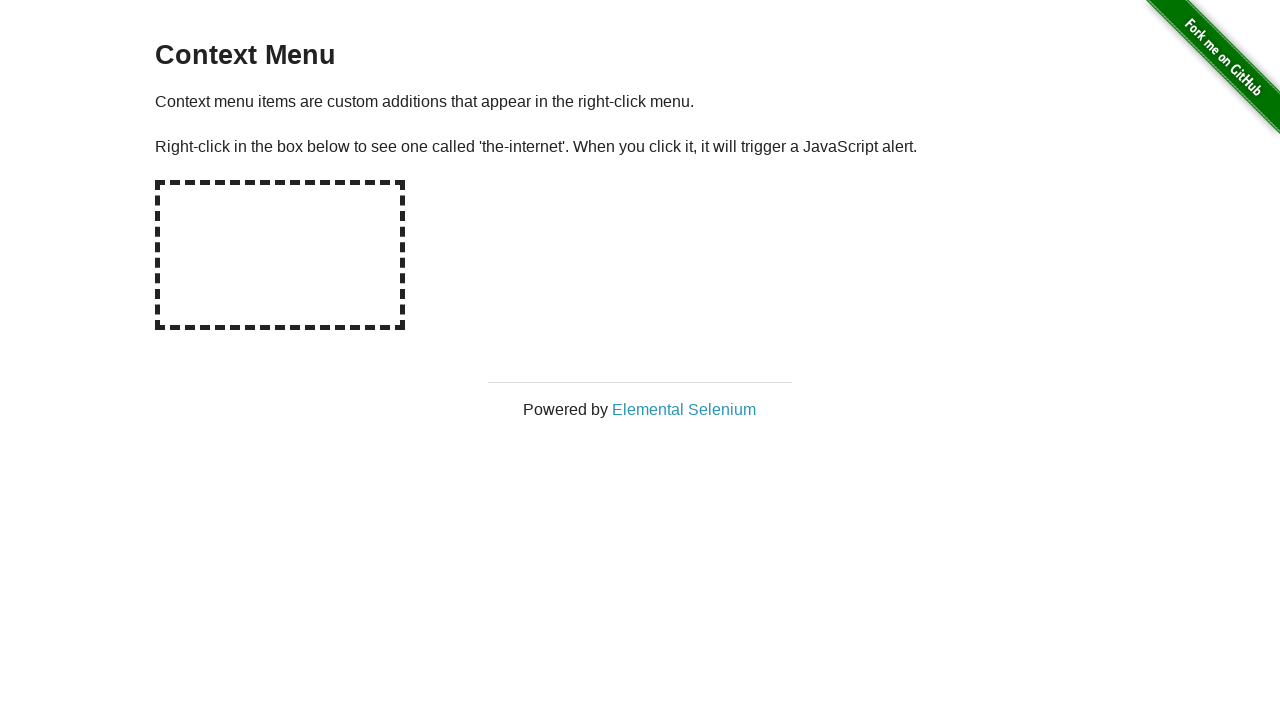

Verified new page contains 'Elemental Selenium' in h1 heading
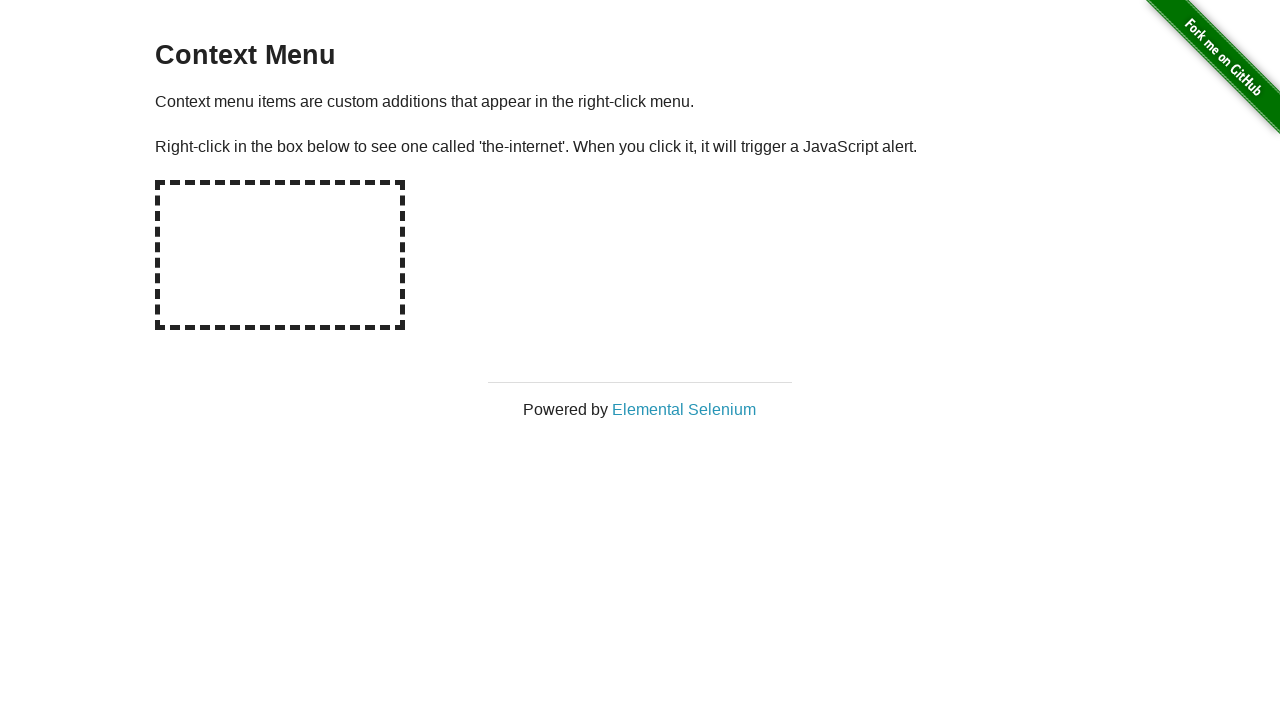

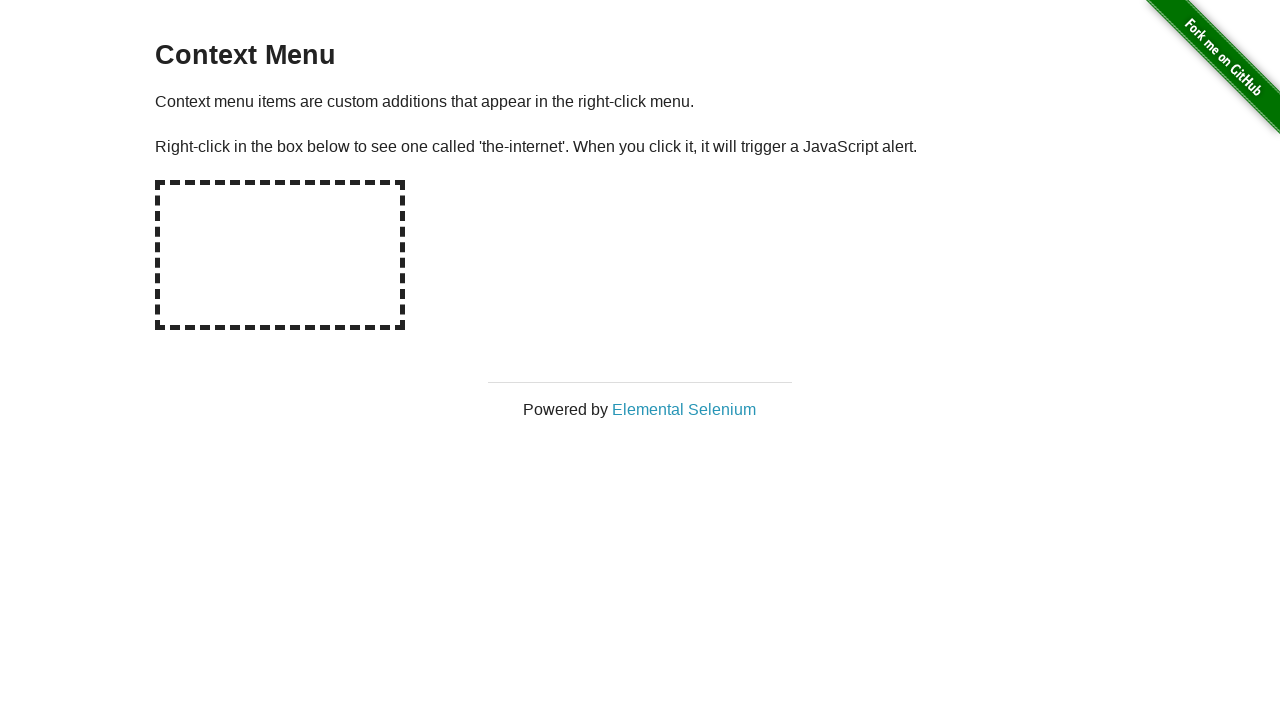